Tests drag and drop functionality by dragging an element and dropping it onto a target element within an iframe

Starting URL: https://jqueryui.com/droppable/

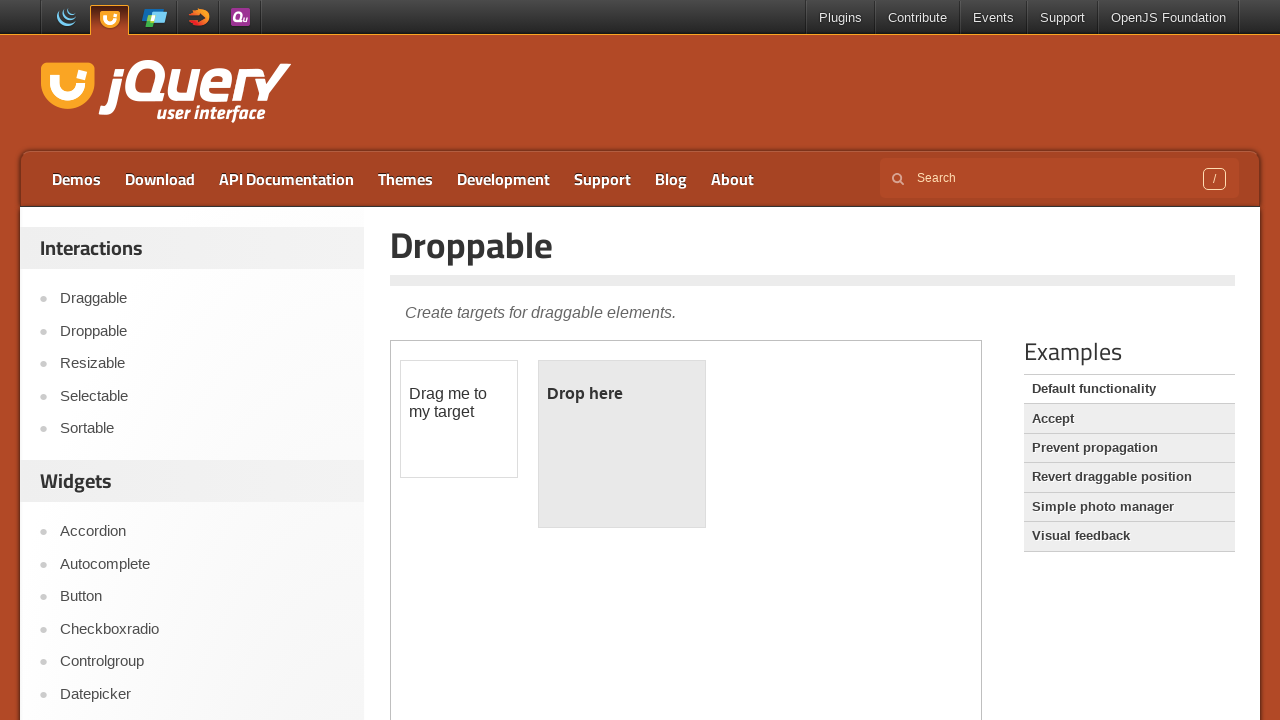

Navigated to jQuery UI droppable demo page
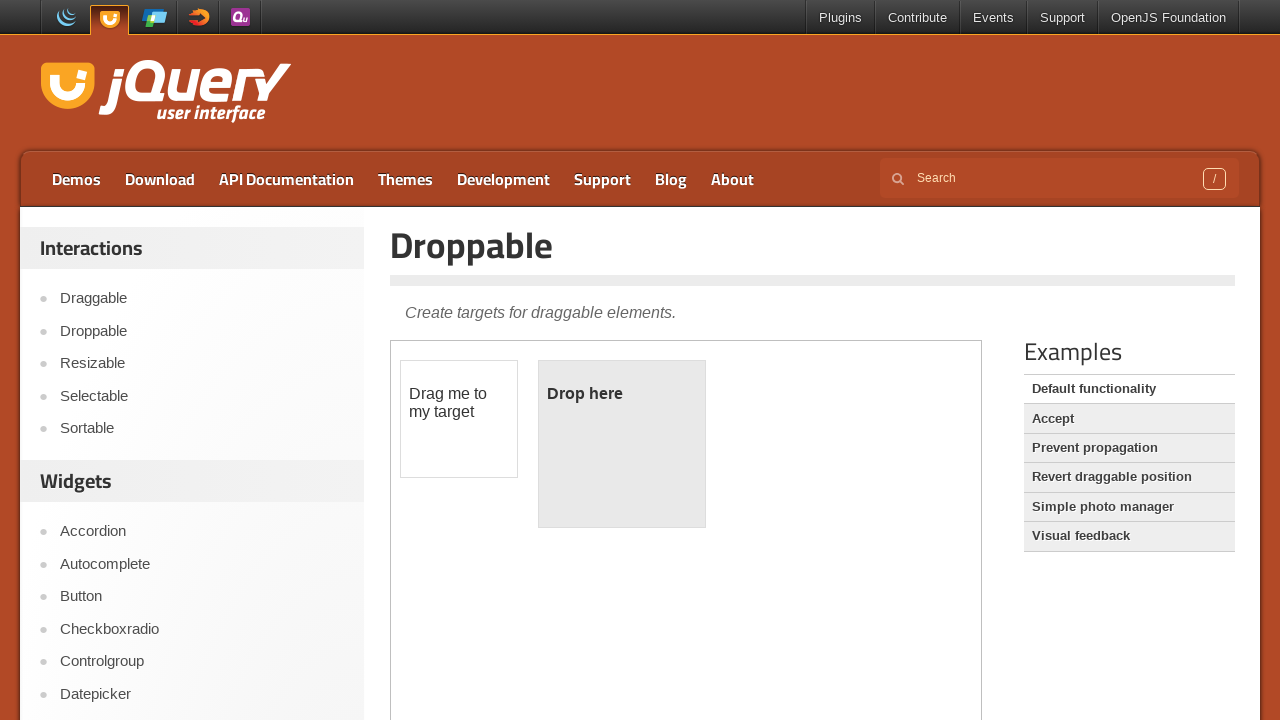

Located the iframe containing the drag and drop demo
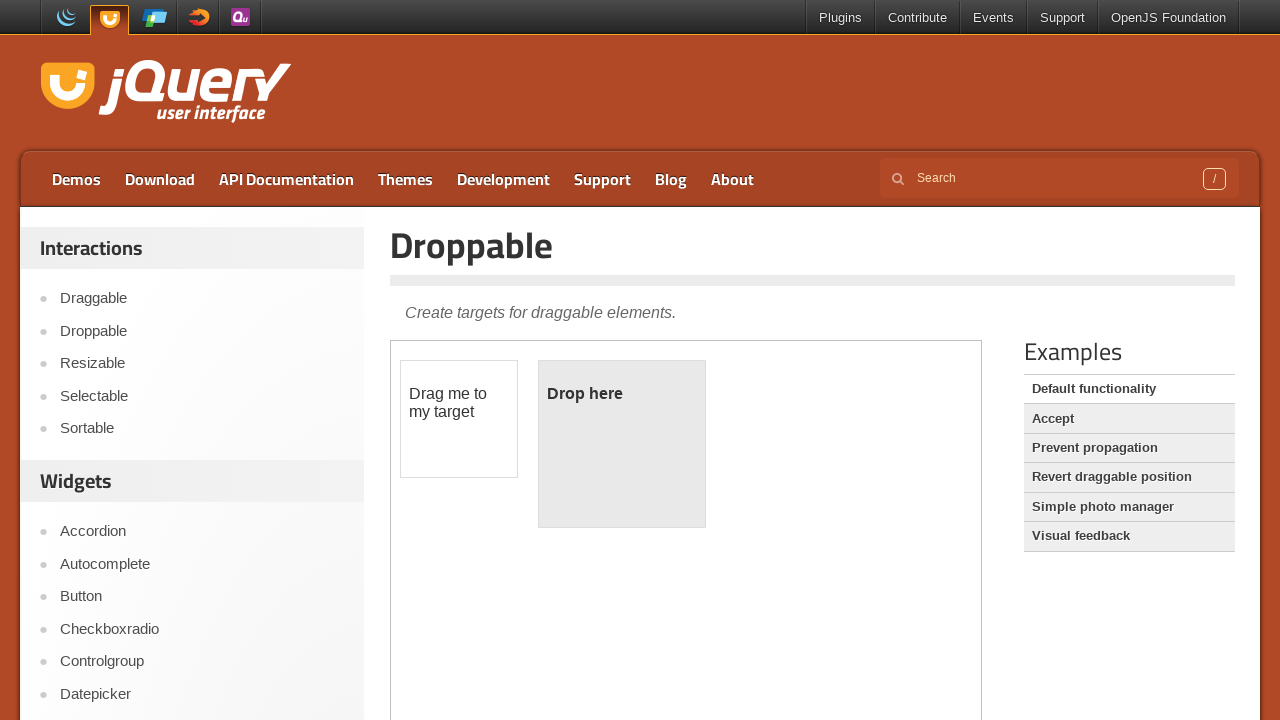

Located the draggable element
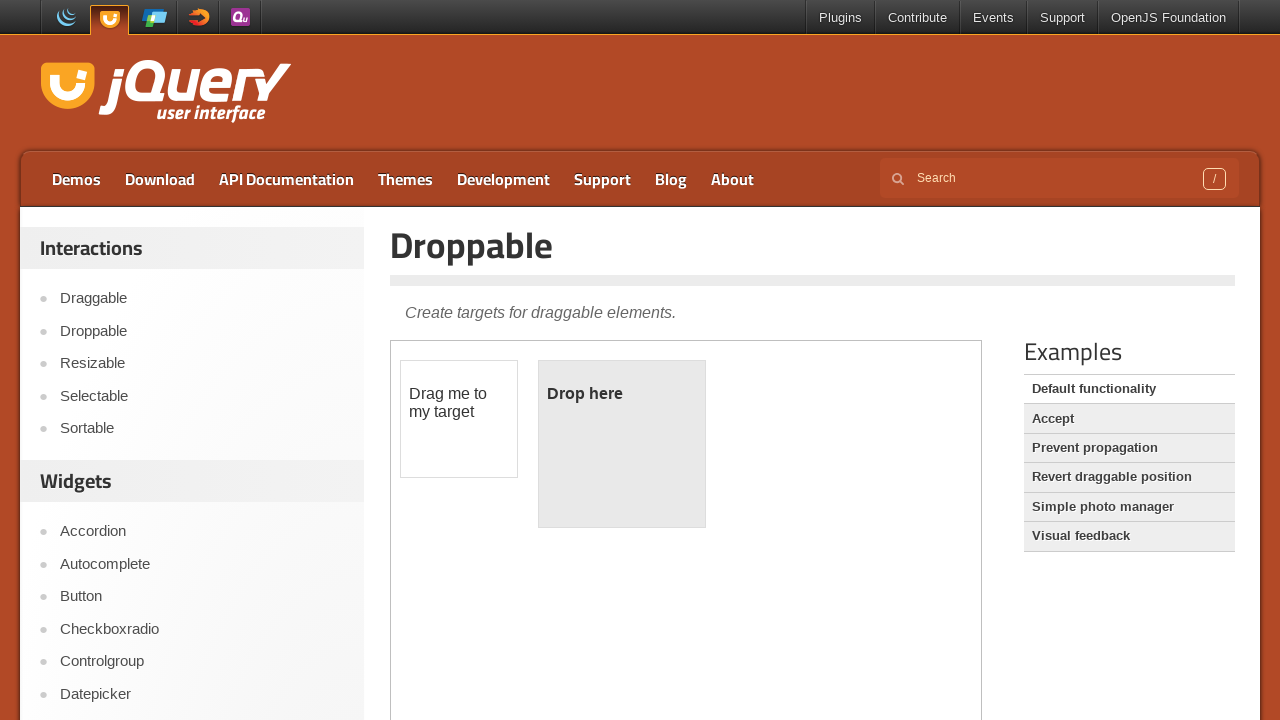

Located the droppable target element
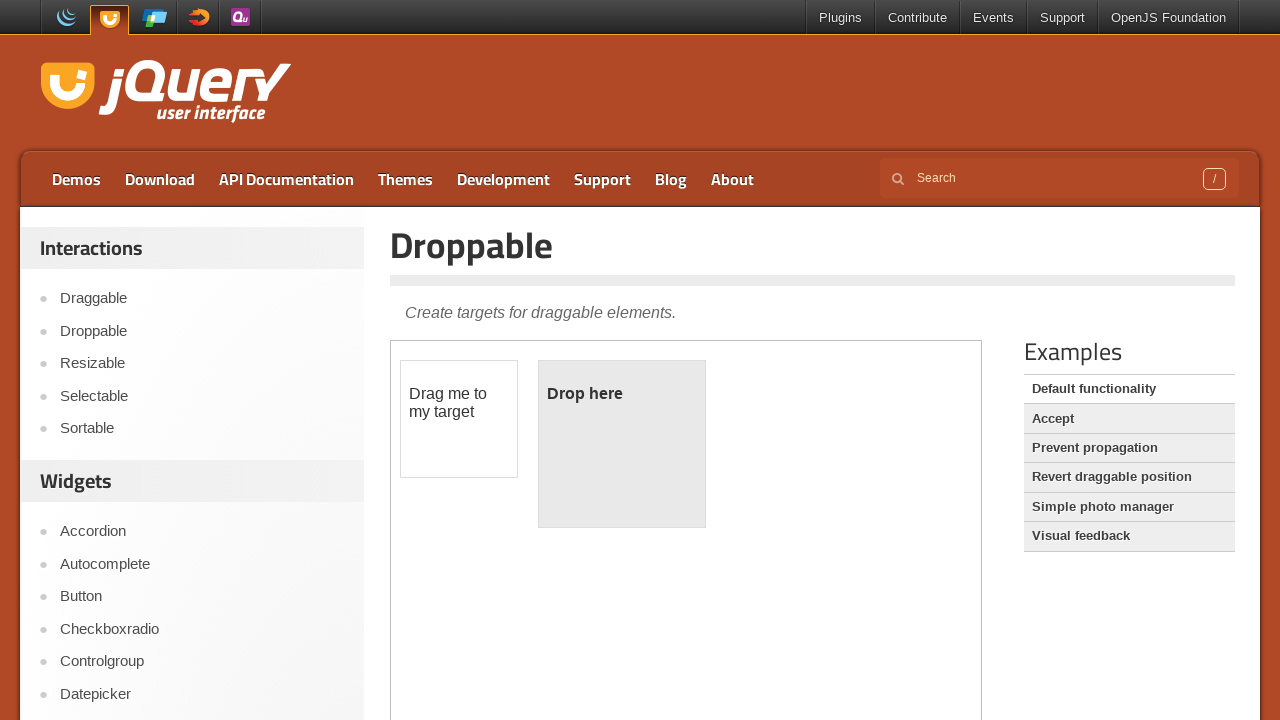

Successfully dragged draggable element onto droppable target at (622, 444)
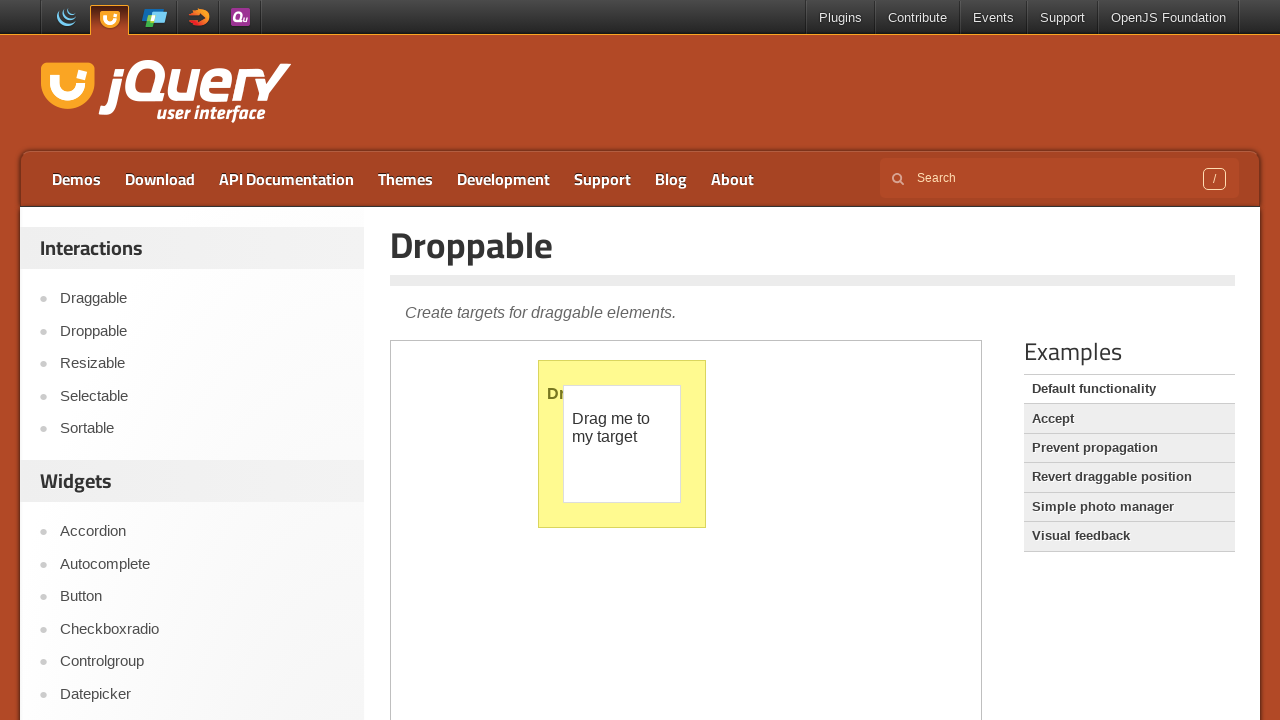

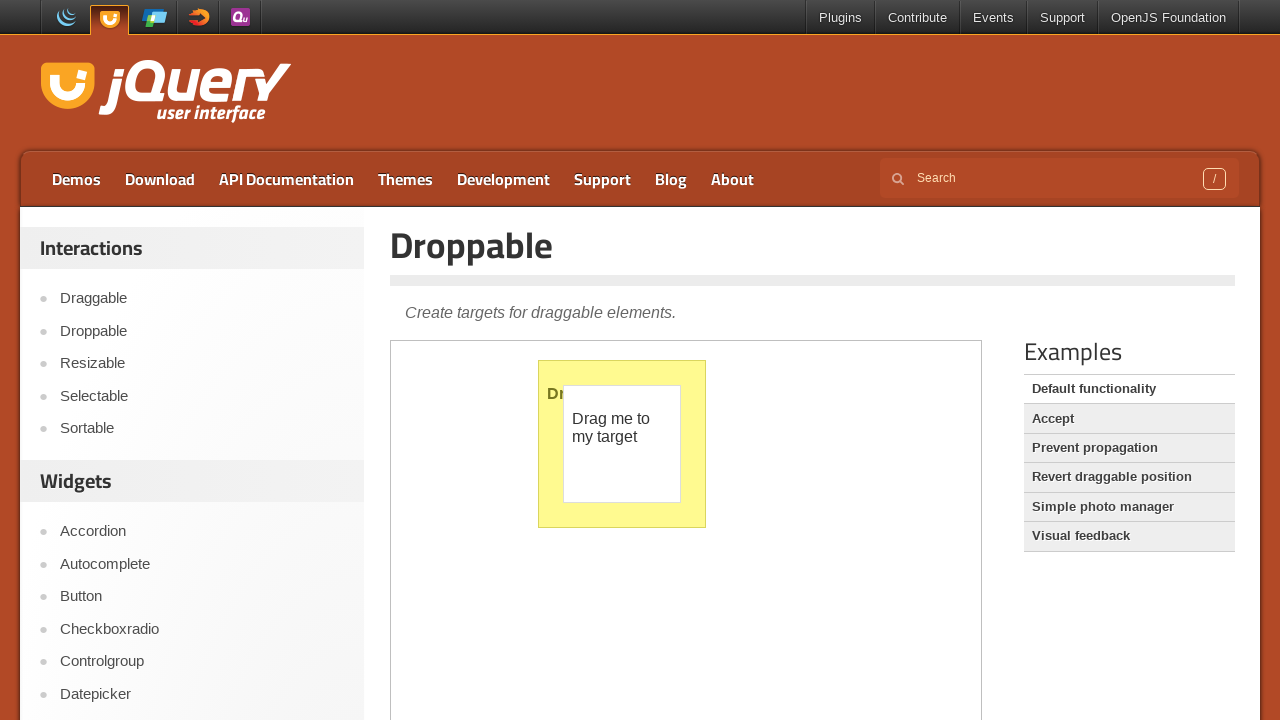